Navigates to a bot detection testing page and refreshes it to verify browser automation detection capabilities

Starting URL: https://www.browserscan.net/bot-detection

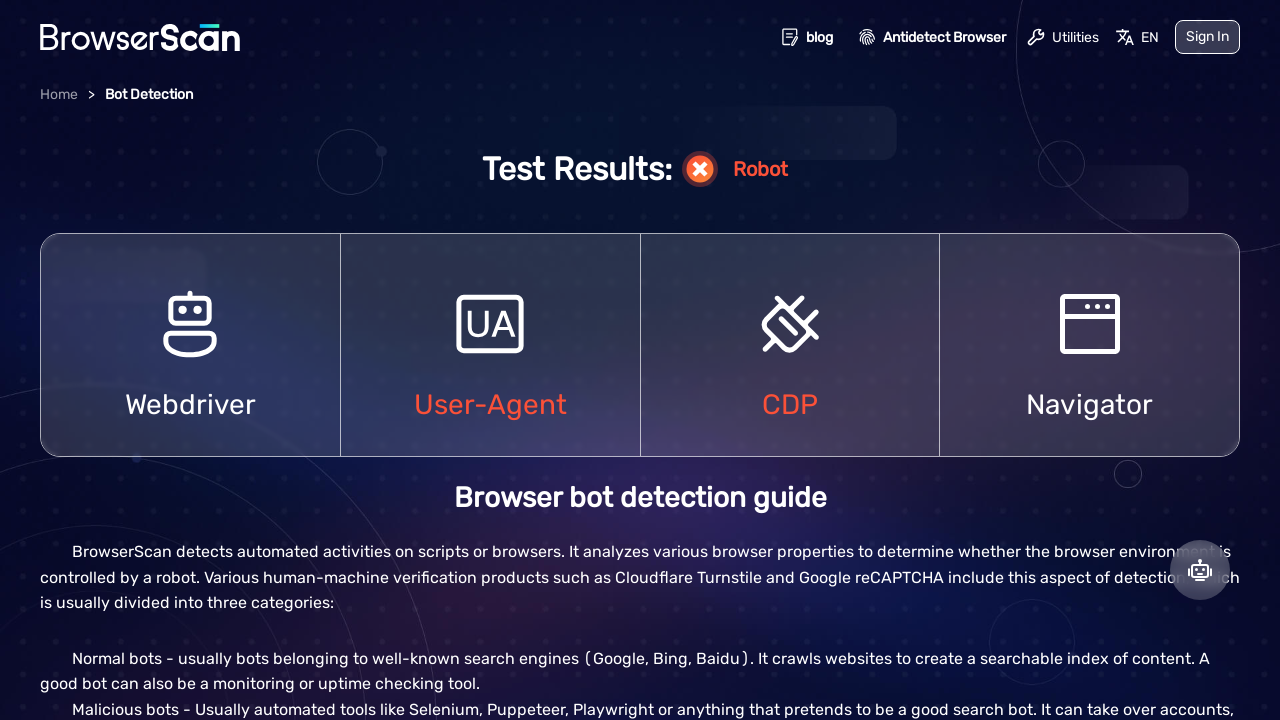

Executed script to suppress console debug messages
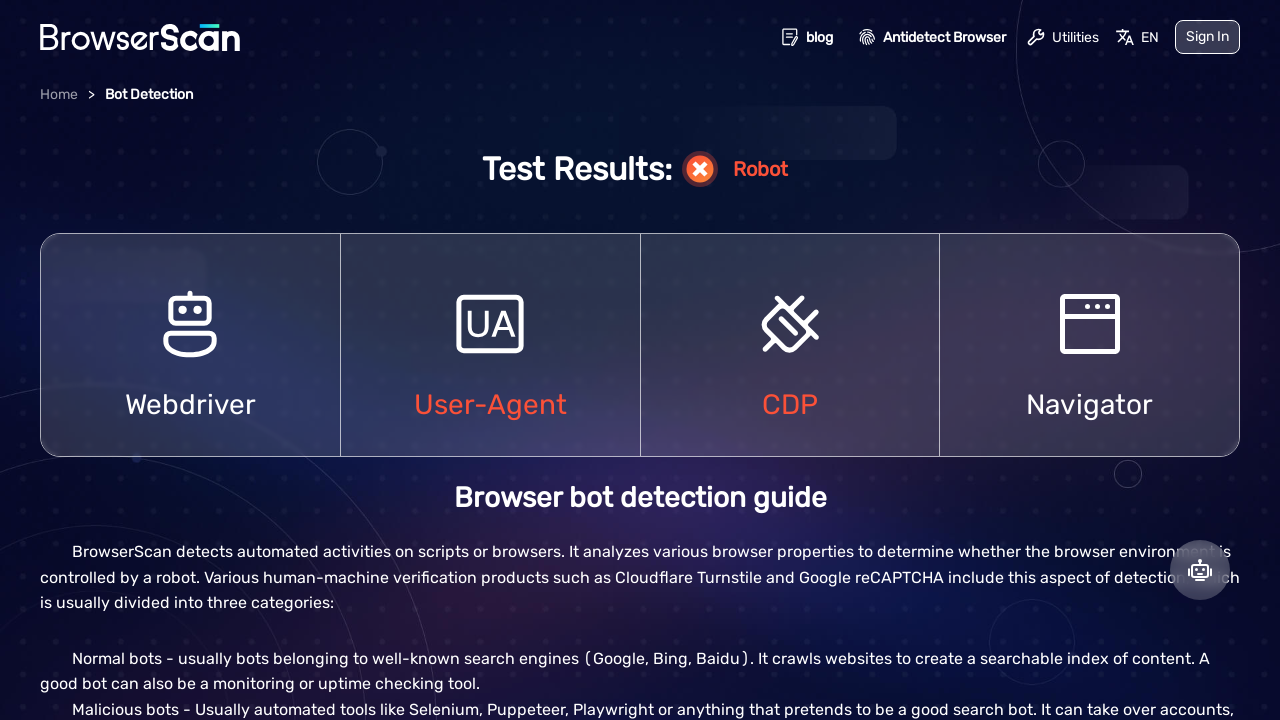

Refreshed the page to trigger bot detection checks
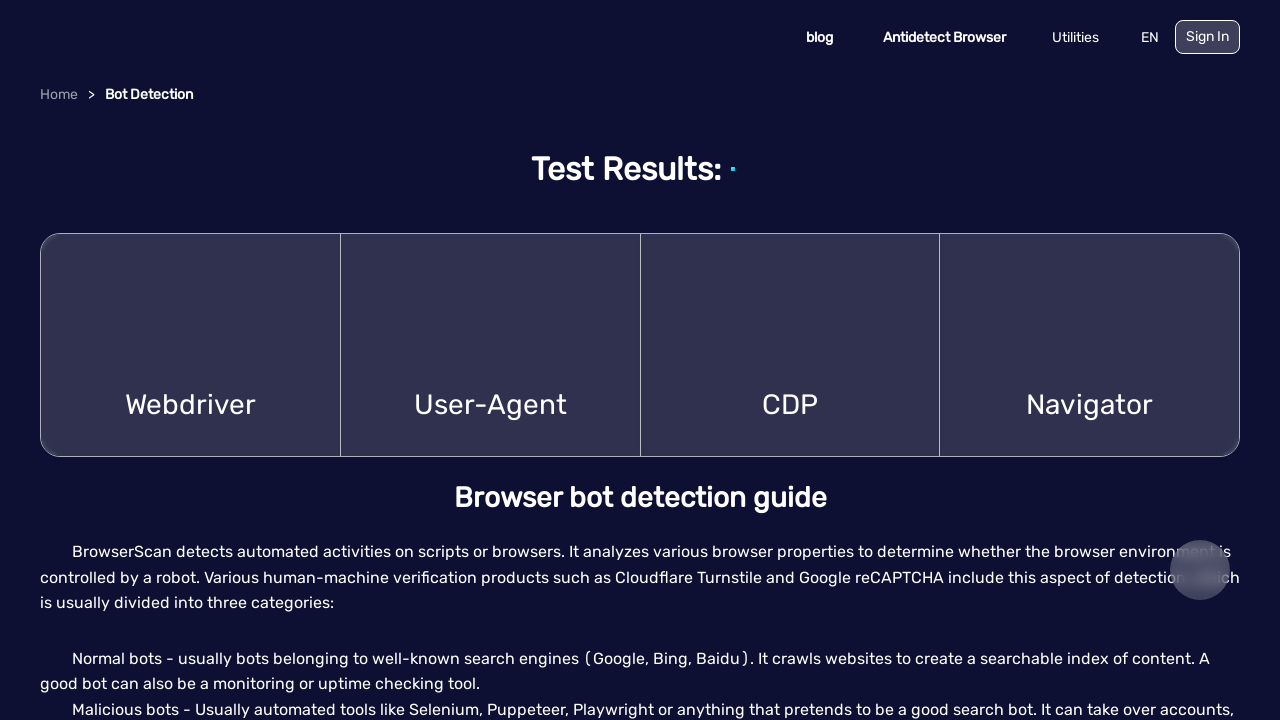

Waited for bot detection analysis to complete
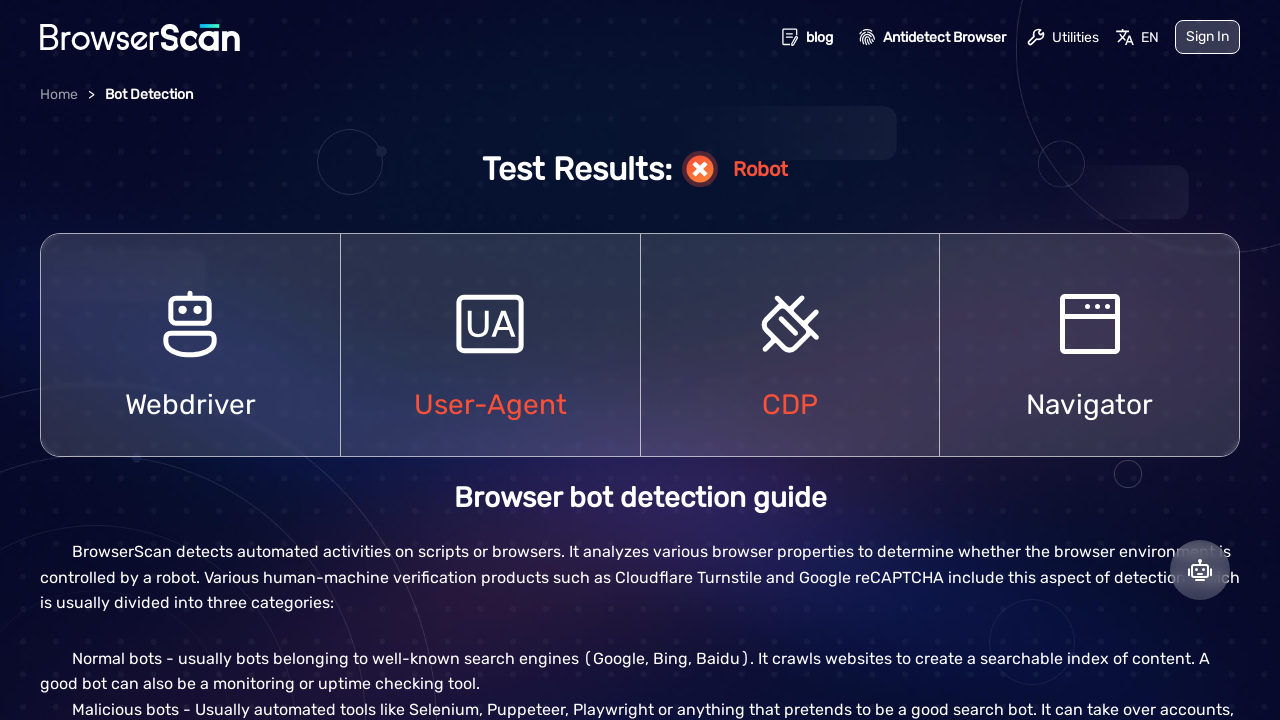

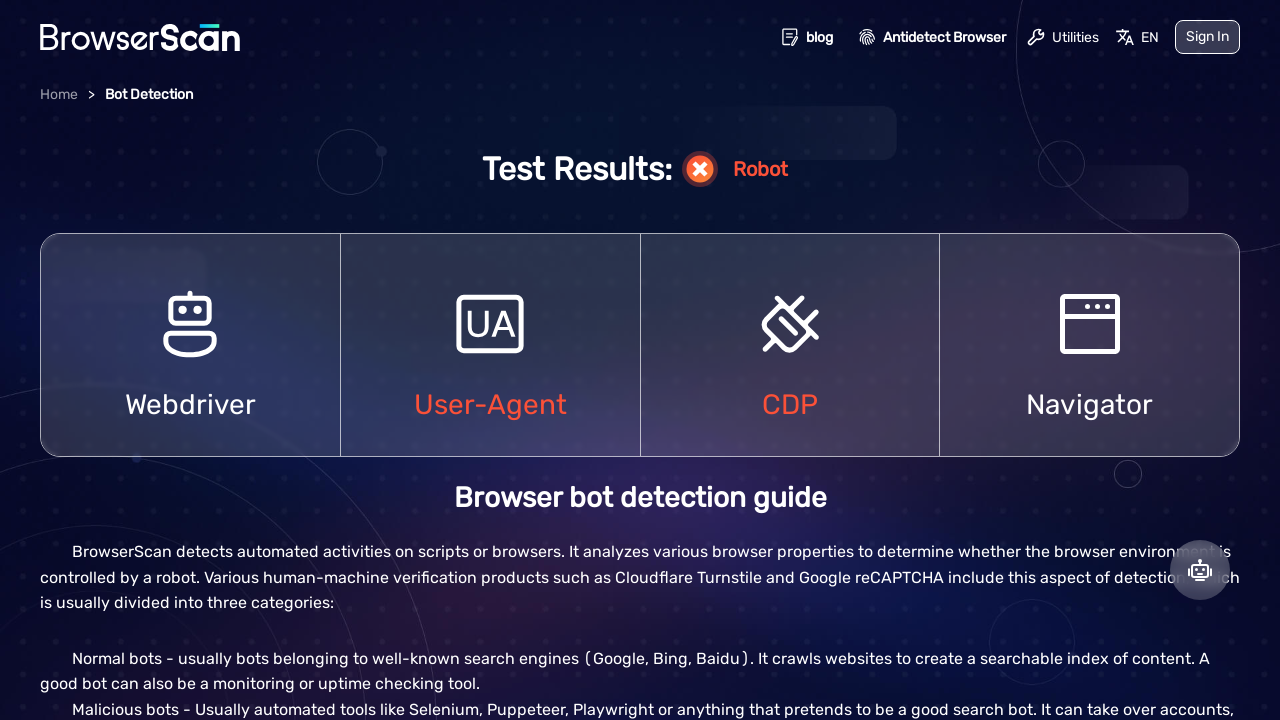